Tests dynamic controls functionality by clicking a toggle button to hide a checkbox and waiting for it to disappear

Starting URL: https://v1.training-support.net/selenium/dynamic-controls

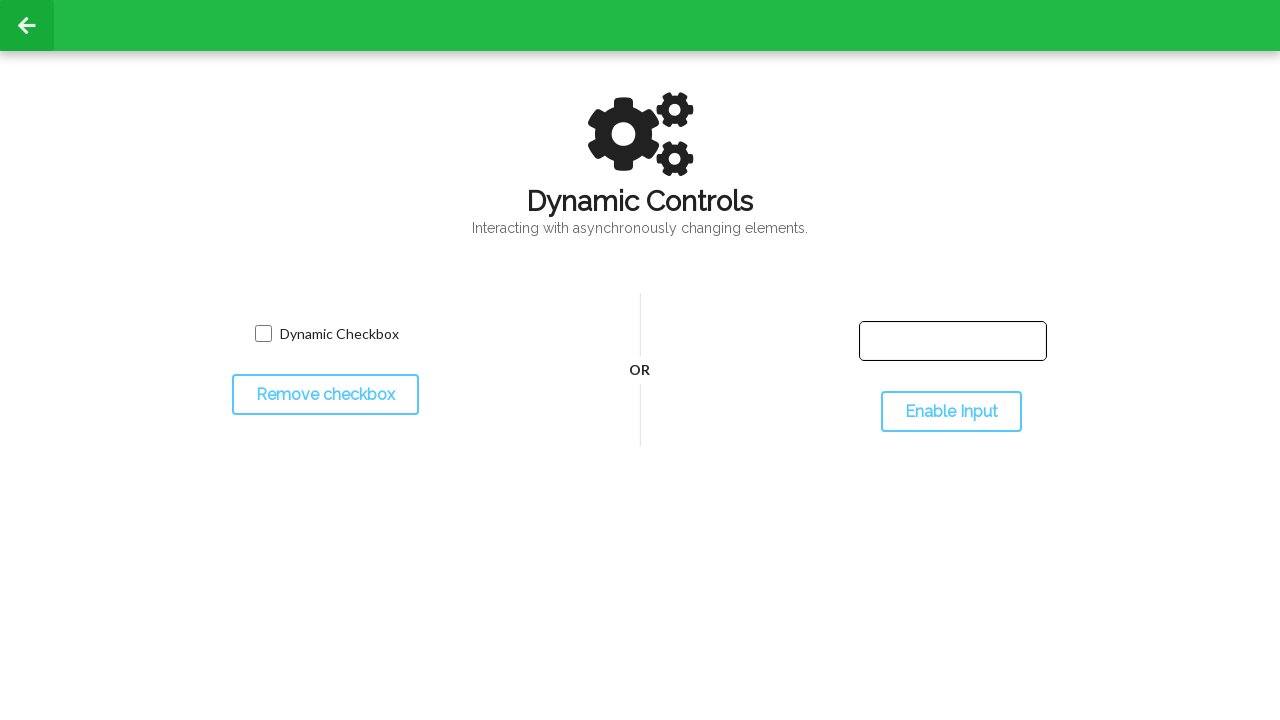

Verified checkbox is initially visible
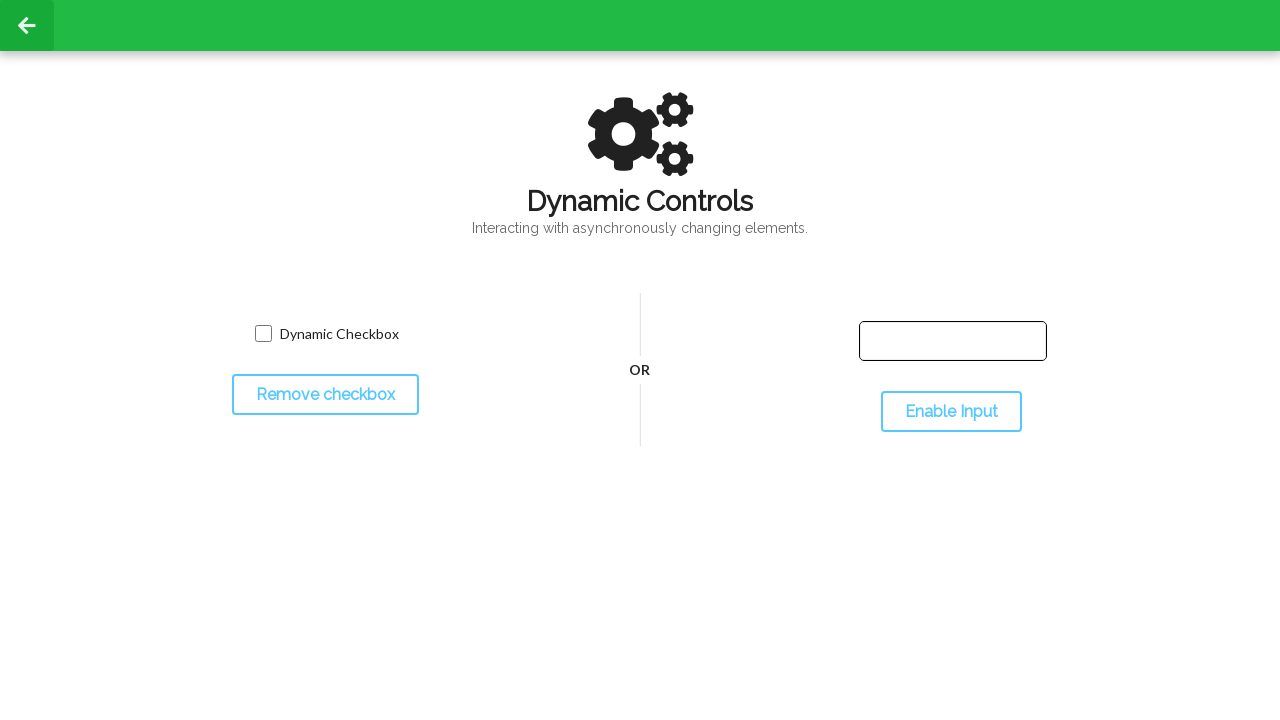

Clicked toggle button to hide checkbox at (325, 395) on #toggleCheckbox
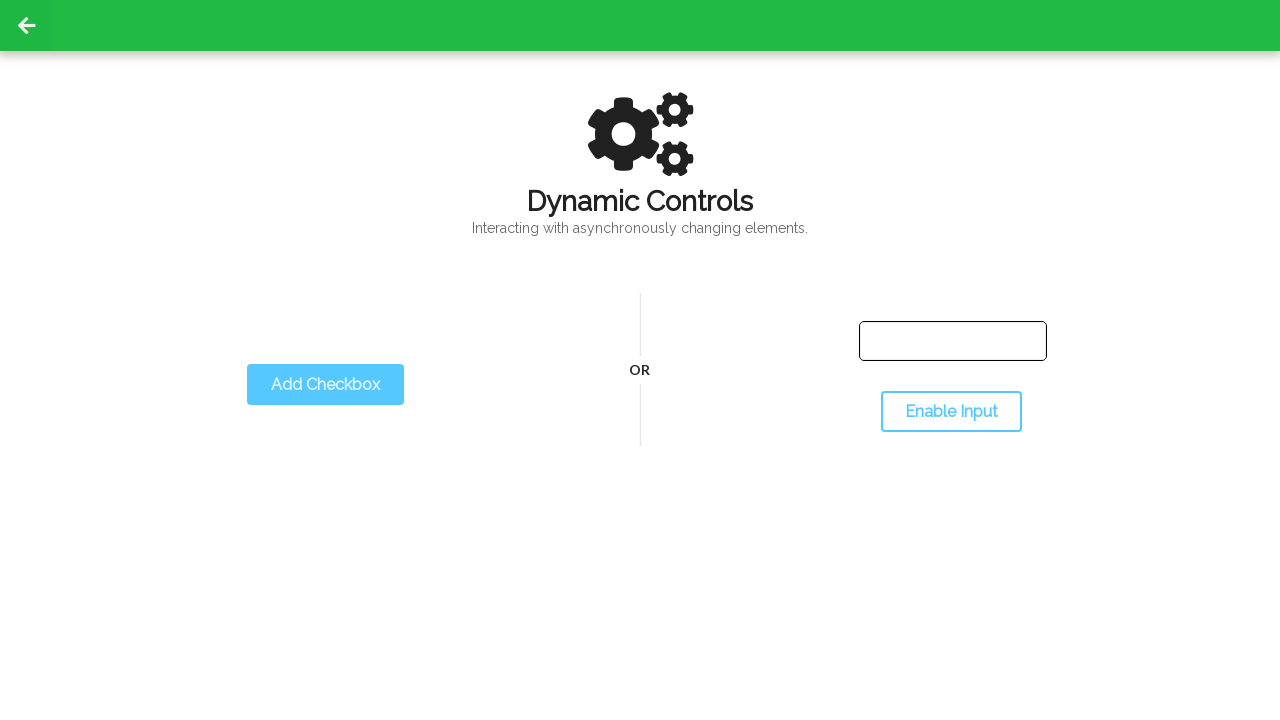

Checkbox successfully hidden after toggle
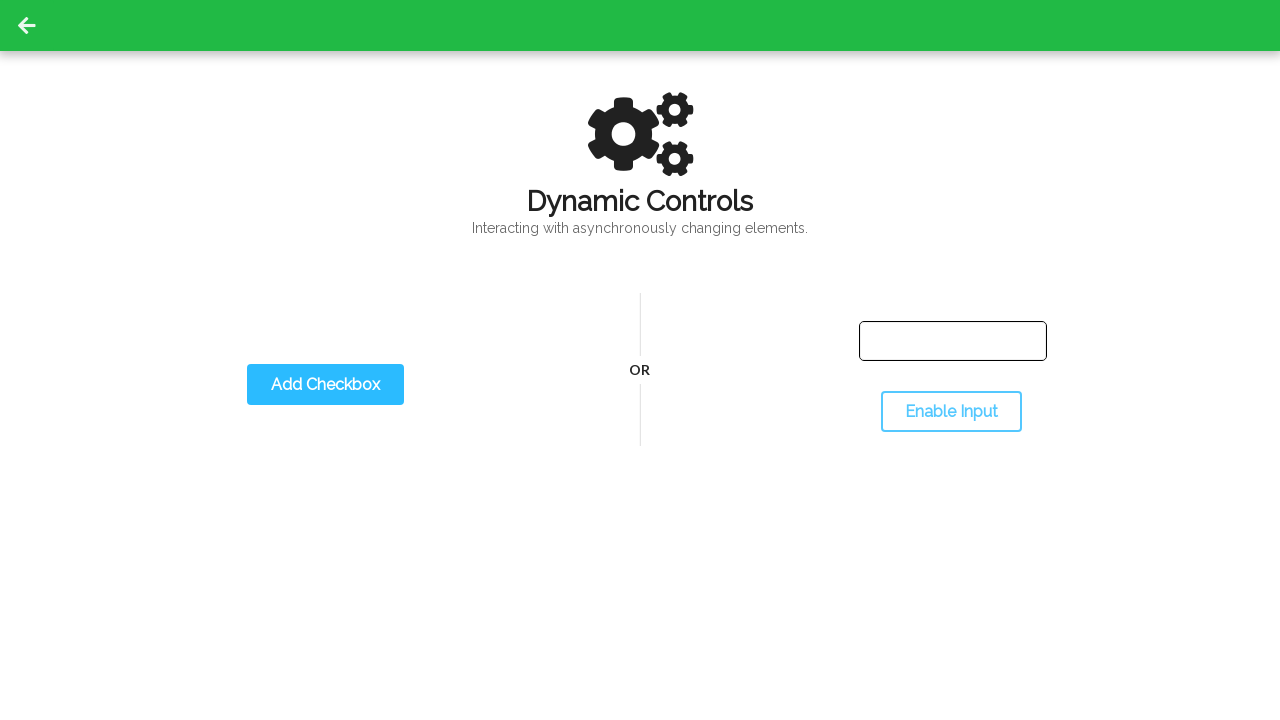

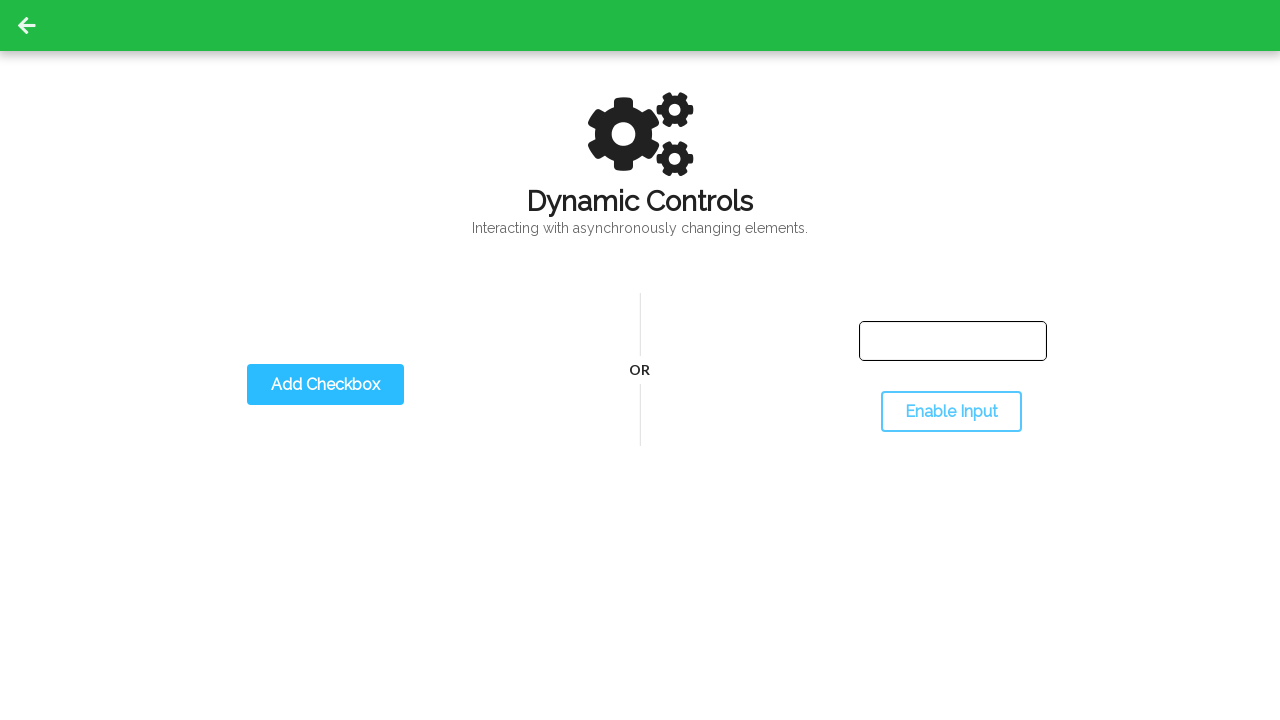